Tests file upload functionality by selecting a file and clicking the upload button, then verifying the success message is displayed.

Starting URL: https://the-internet.herokuapp.com/upload

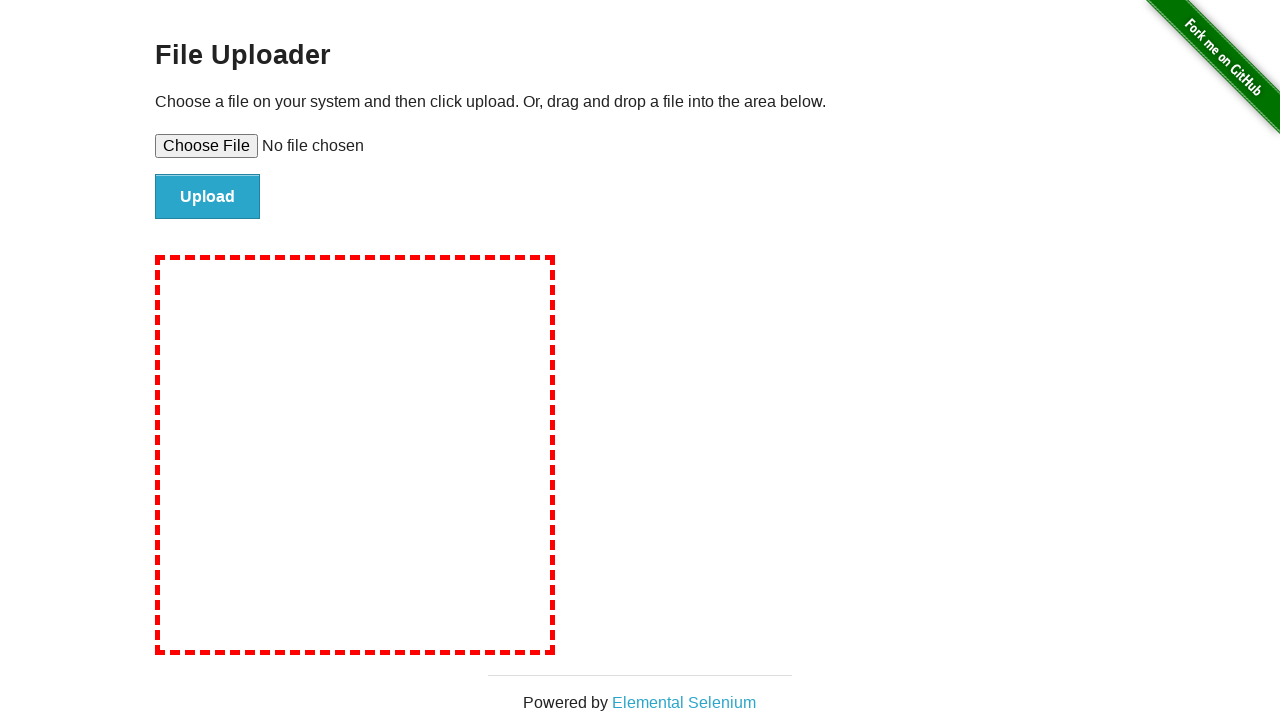

Created temporary test JPEG file for upload
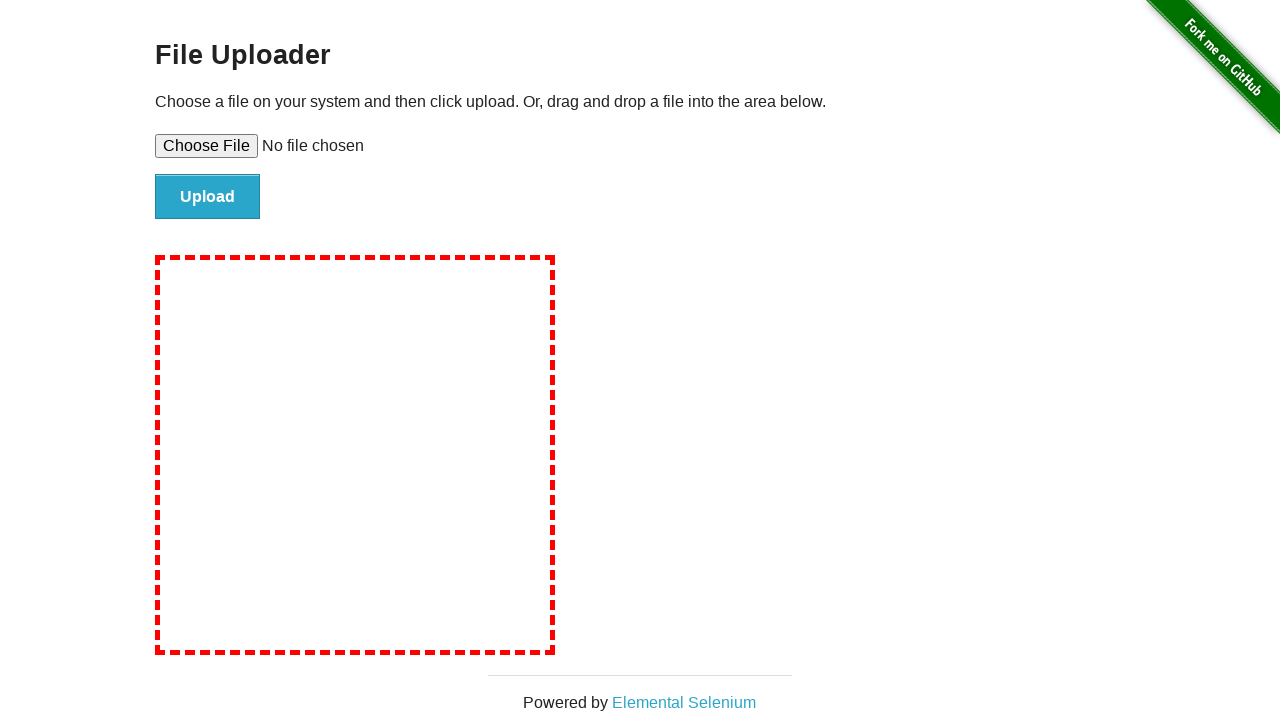

Selected test file in file upload input
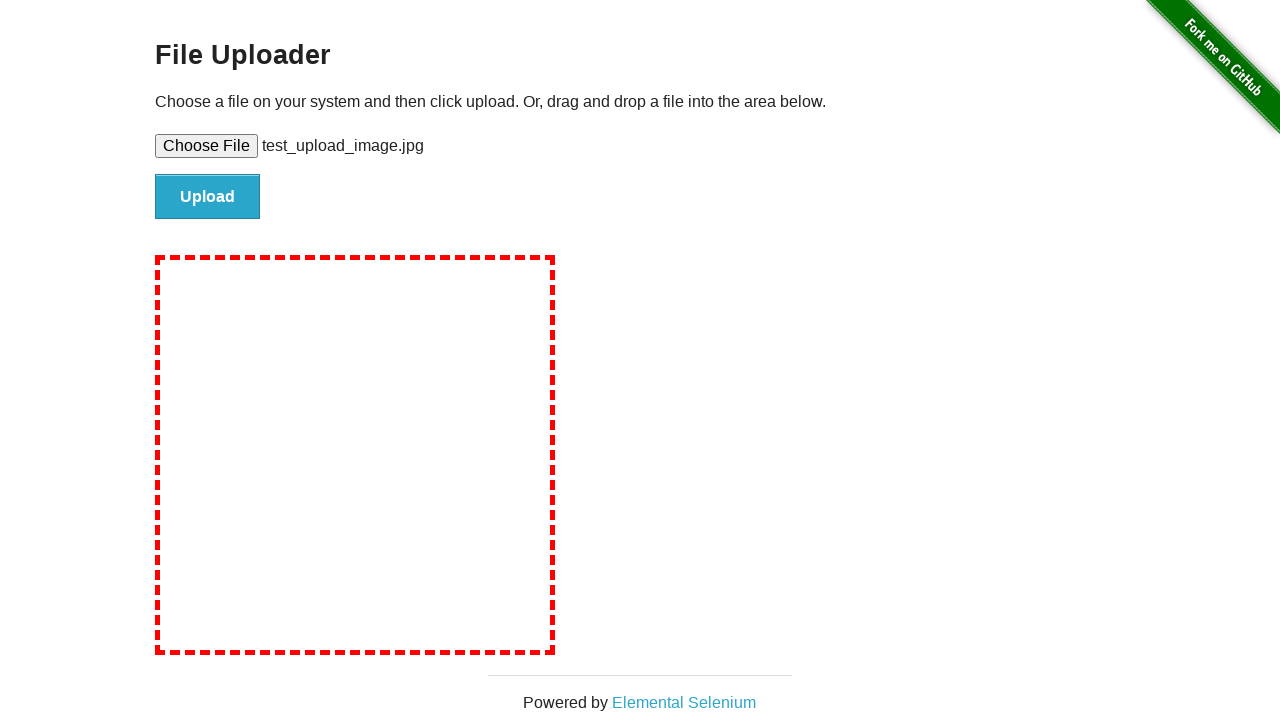

Clicked the upload button at (208, 197) on #file-submit
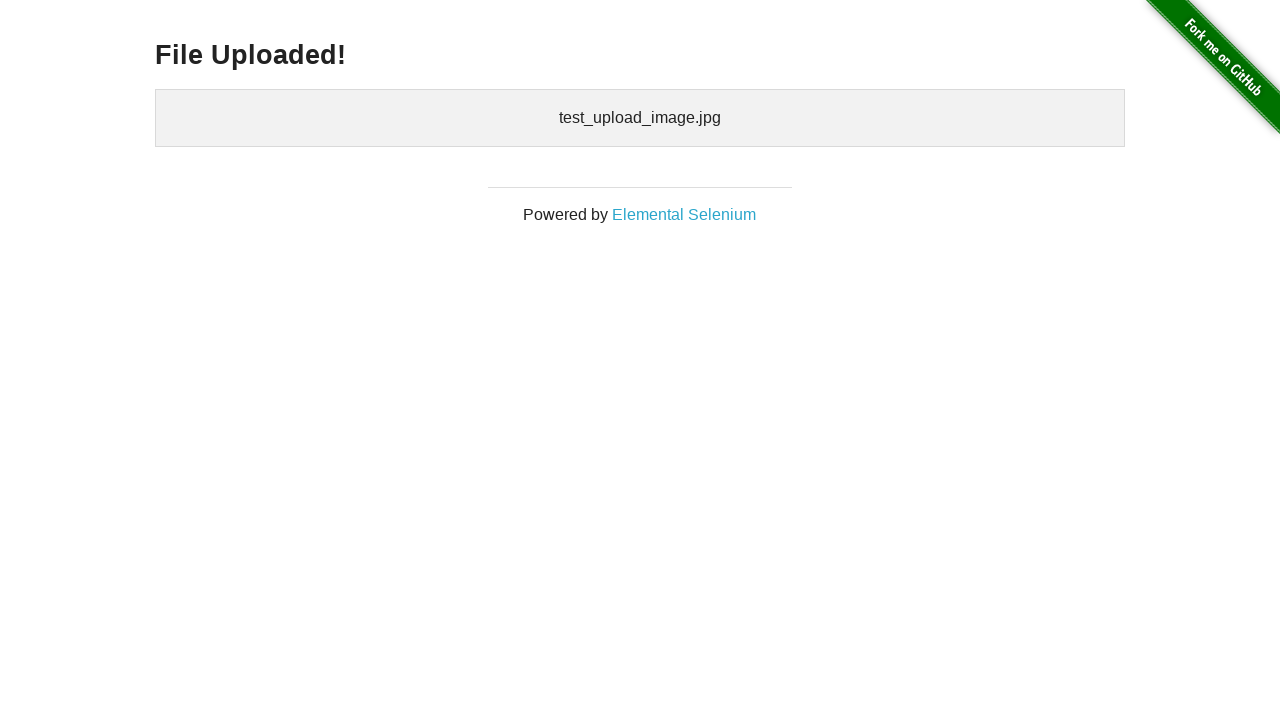

Success message header became visible after file upload
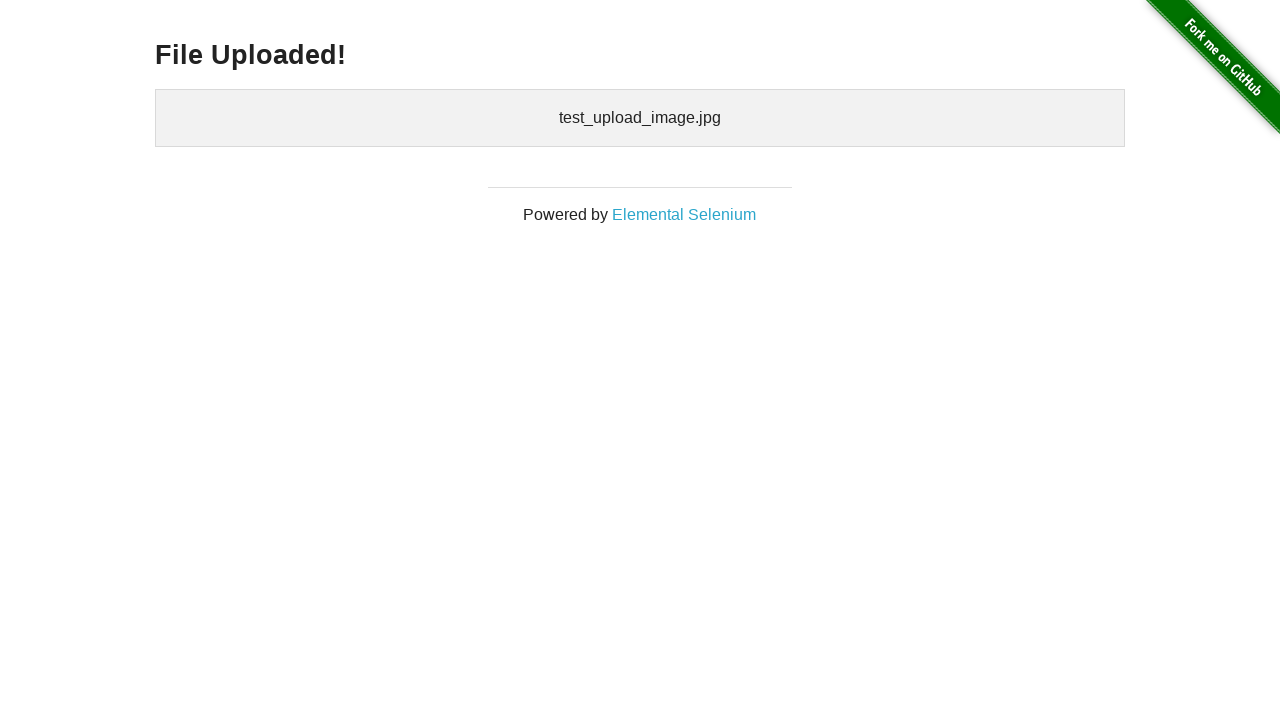

Cleaned up temporary test file
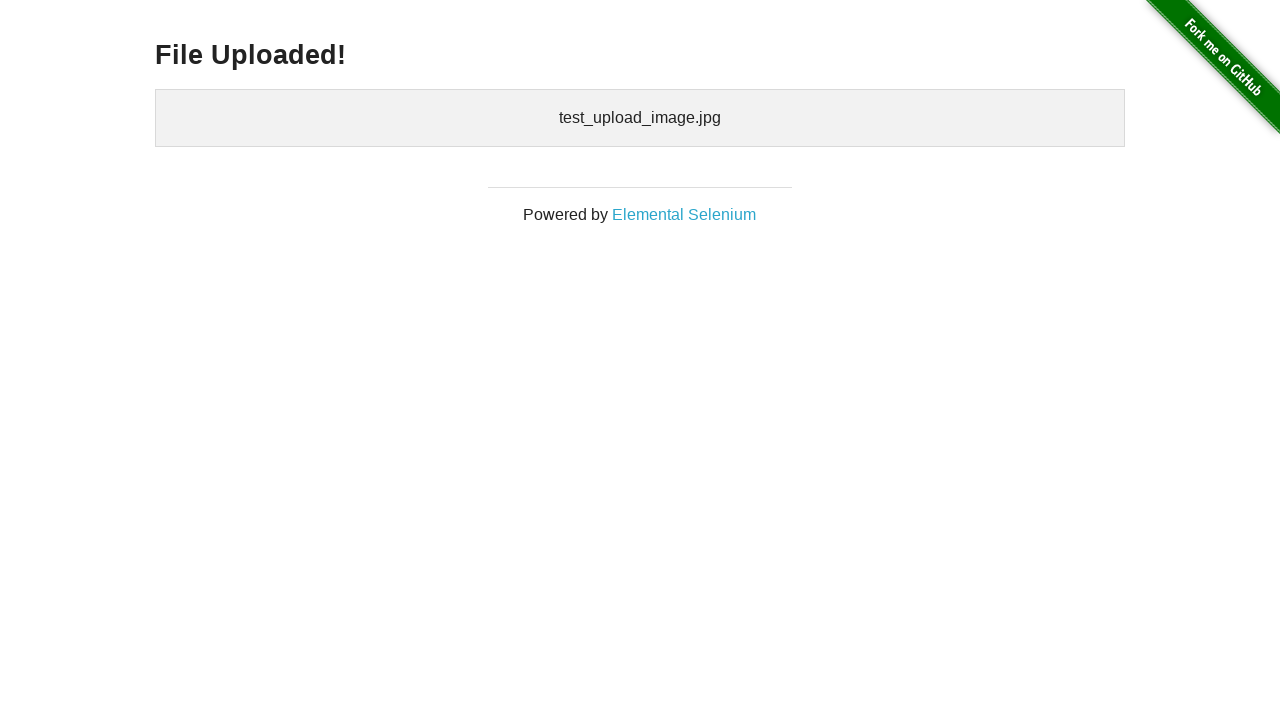

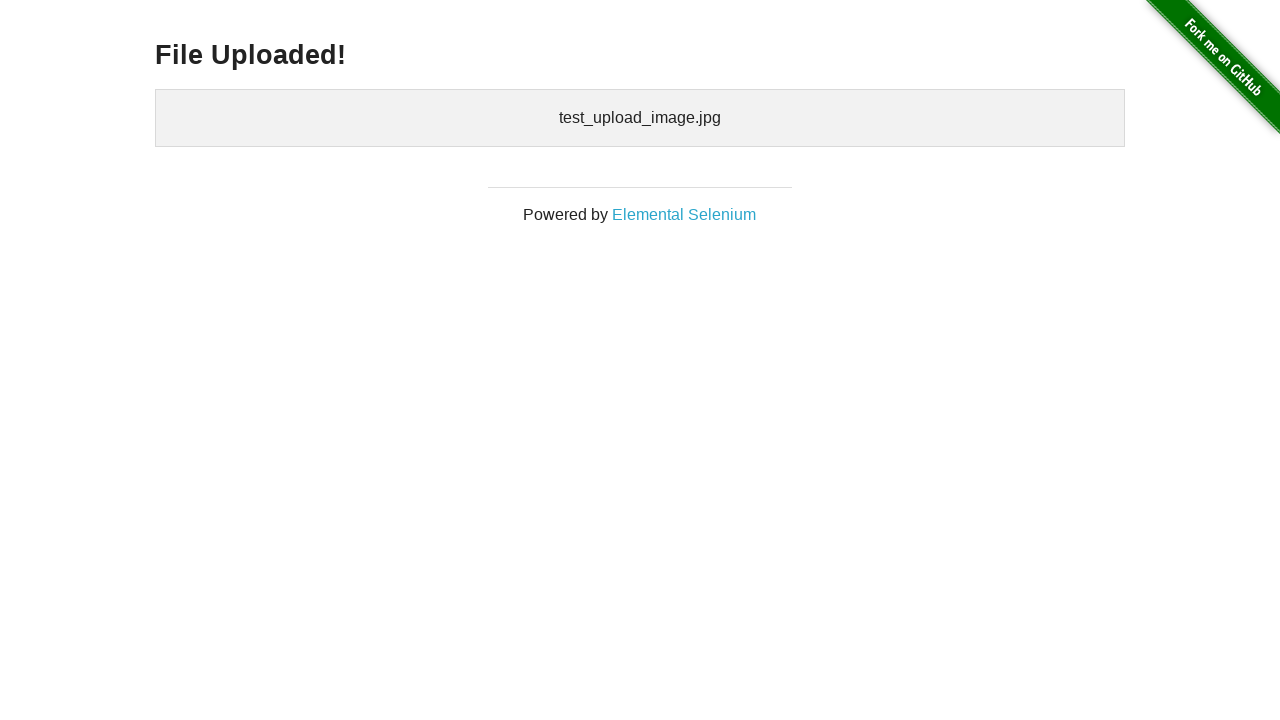